Tests navigation to "Fake Landing Page" link and verifies the page loads correctly

Starting URL: https://ultimateqa.com/automation/

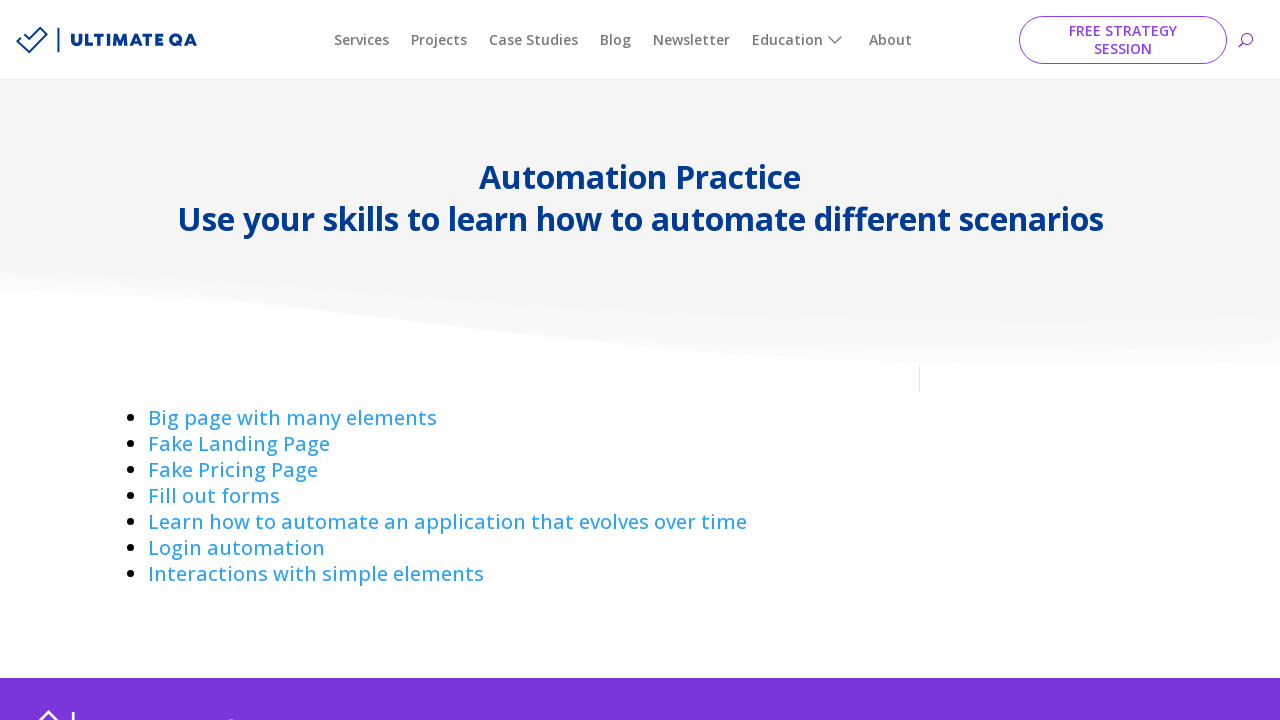

Clicked on 'Fake Landing Page' link at (239, 444) on text=Fake Landing Page
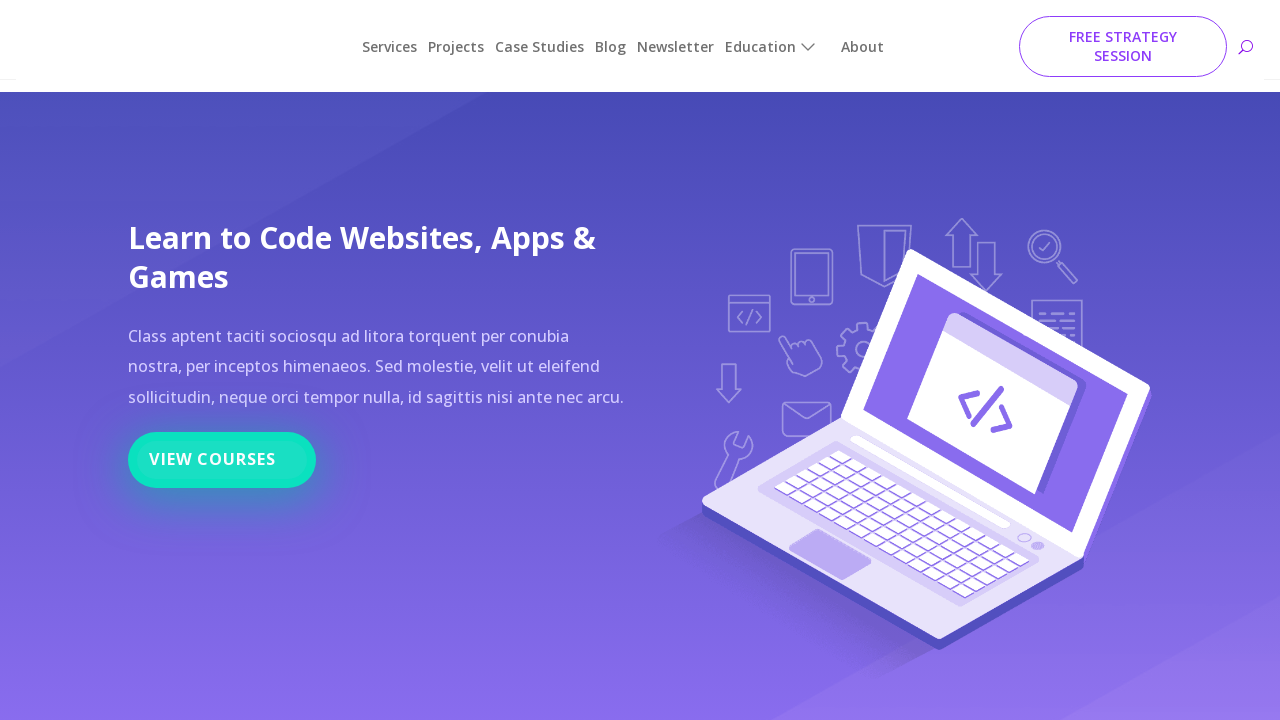

Fake Landing Page loaded with expected h1 element
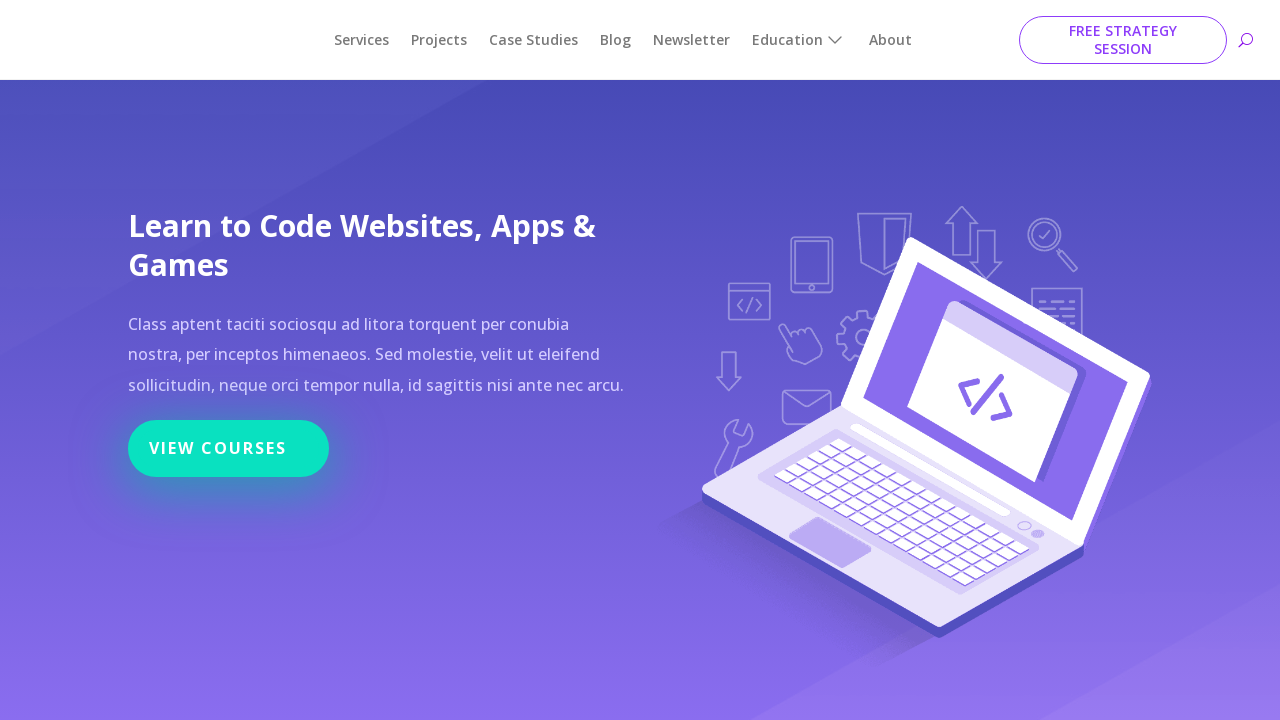

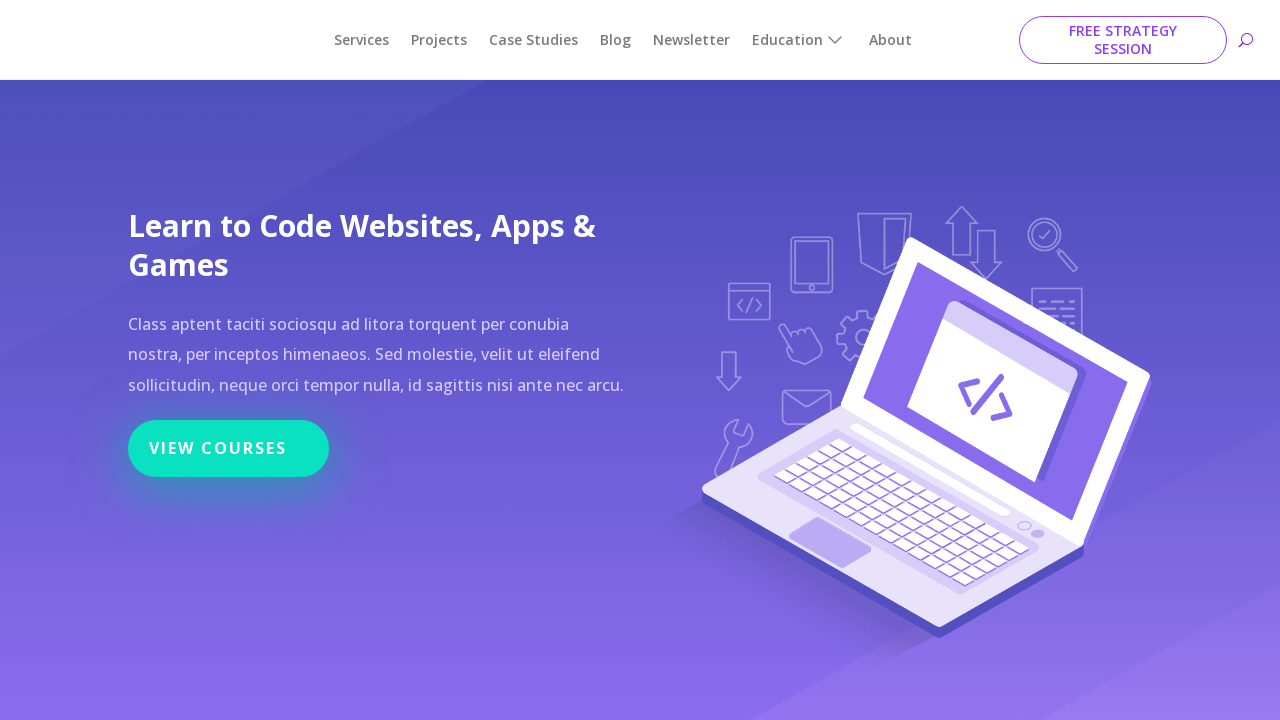